Fills out the OrangeHRM free trial form by entering subdomain, name, email, contact number, and selecting country from dropdown

Starting URL: https://www.orangehrm.com/30-day-free-trial

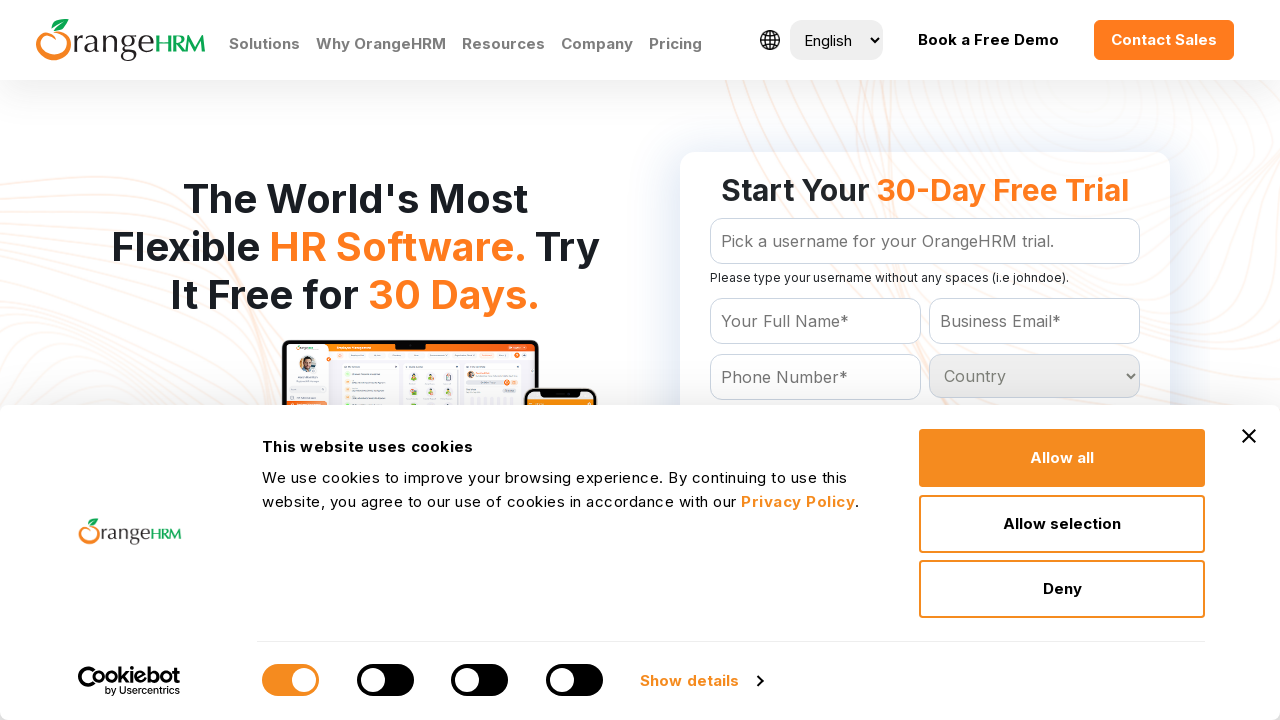

Filled subdomain field with 'TestCompany123' on input[name='subdomain'][type='text']
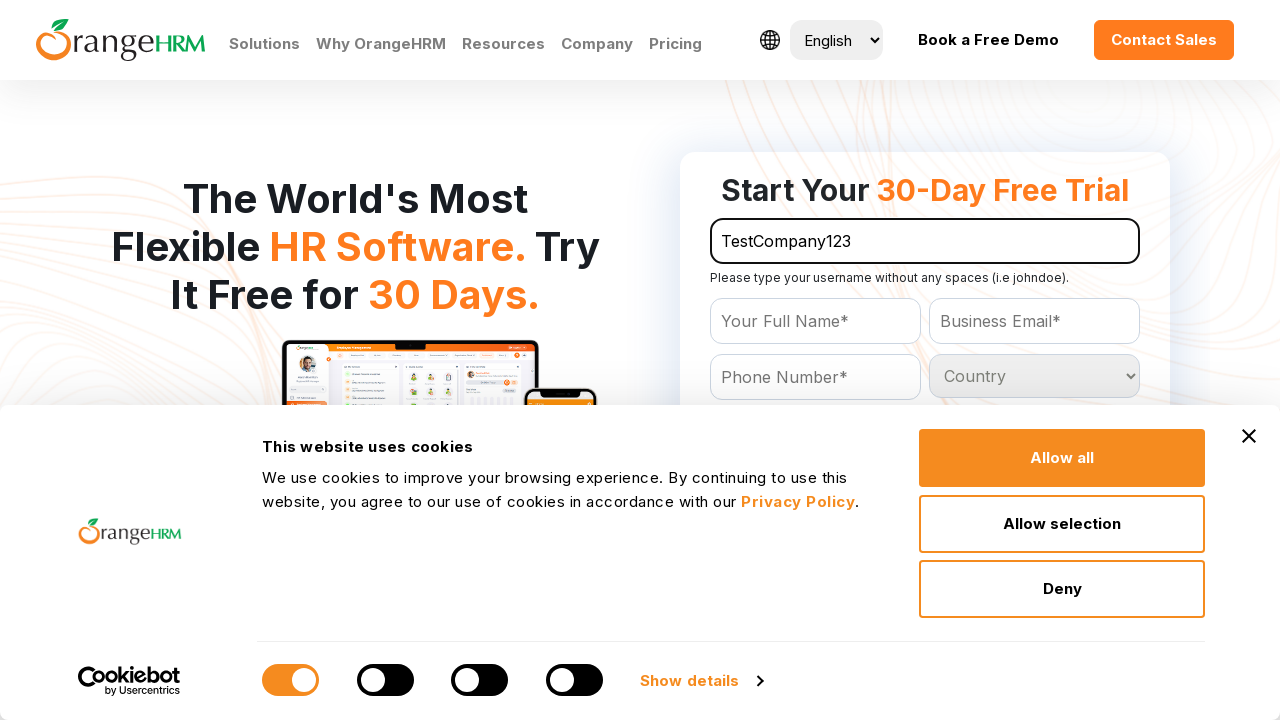

Filled name field with 'John Smith' on input[name='Name'][type='text']
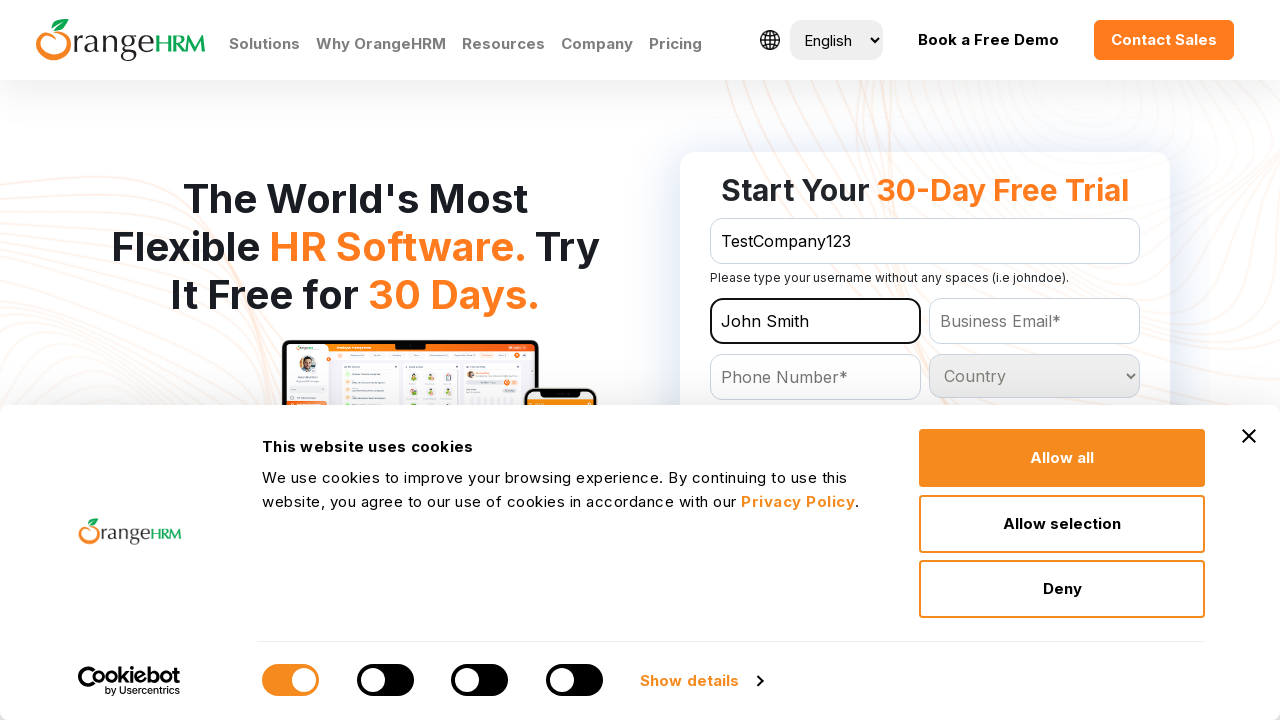

Filled email field with 'testuser@example.com' on input.email.text[name='Email']
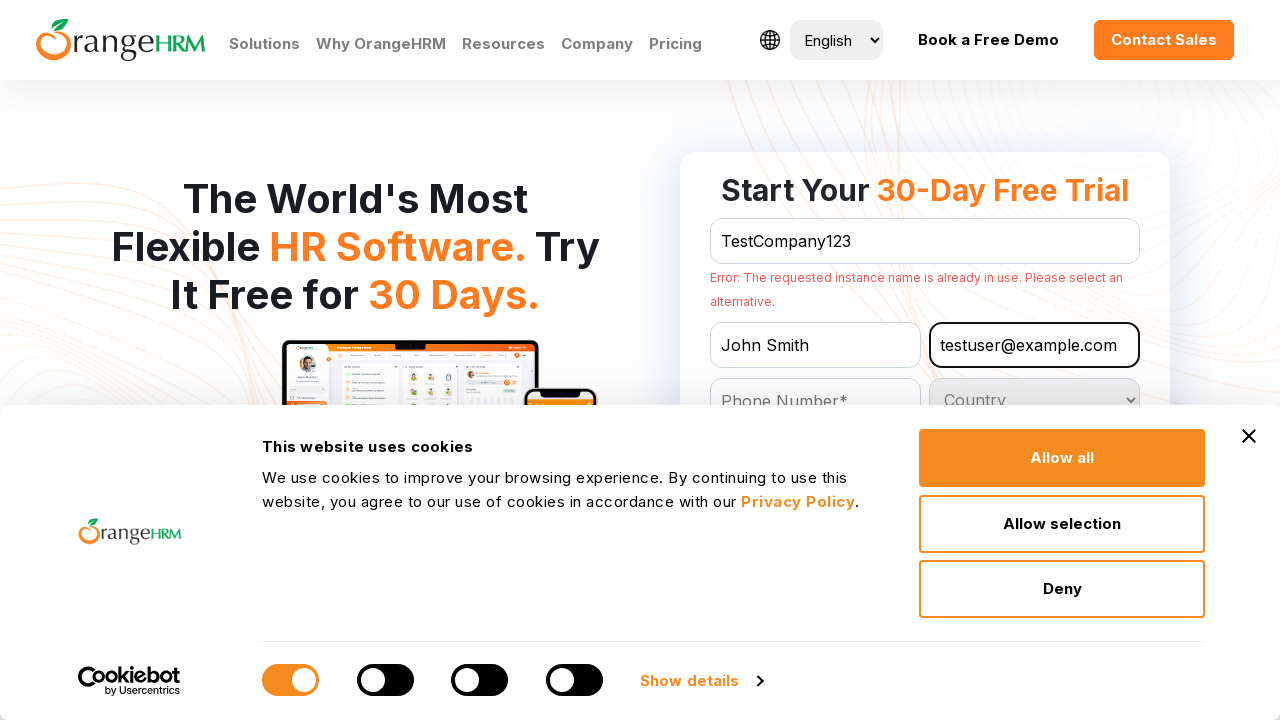

Filled contact number field with '9876543210' on input.text[name='Contact']
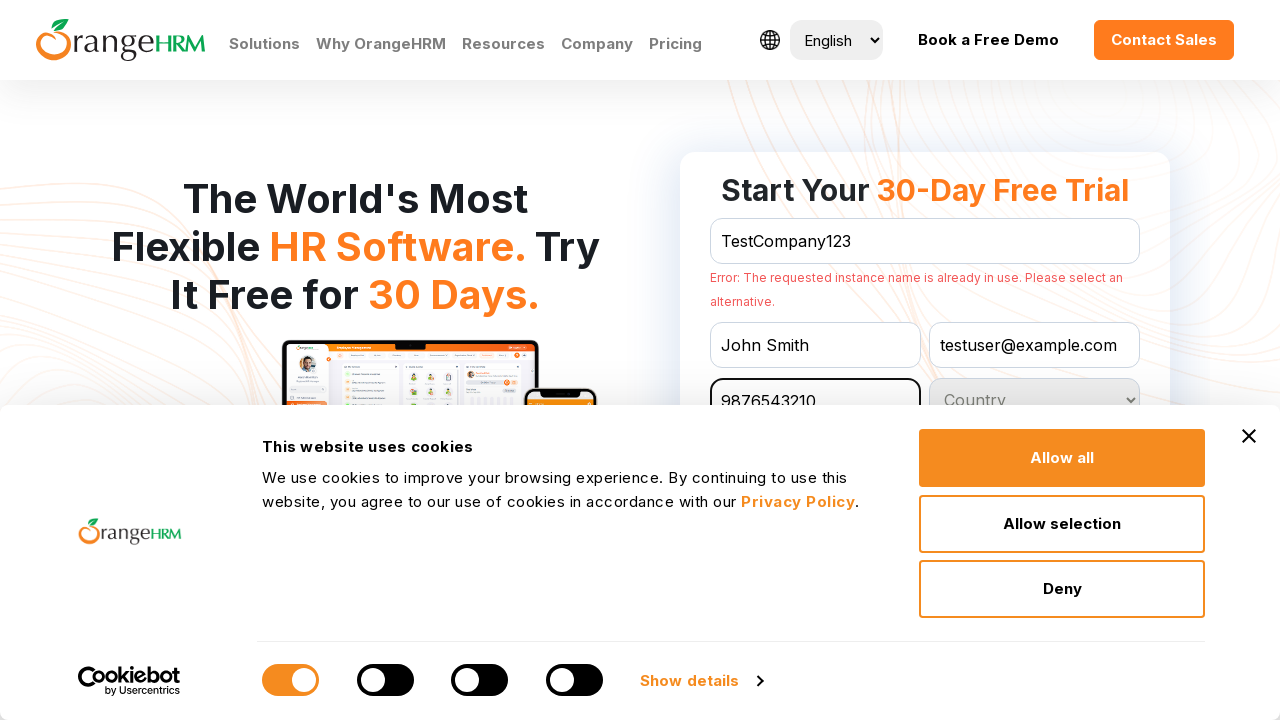

Selected 'India' from country dropdown on select[name='Country'].dropdown
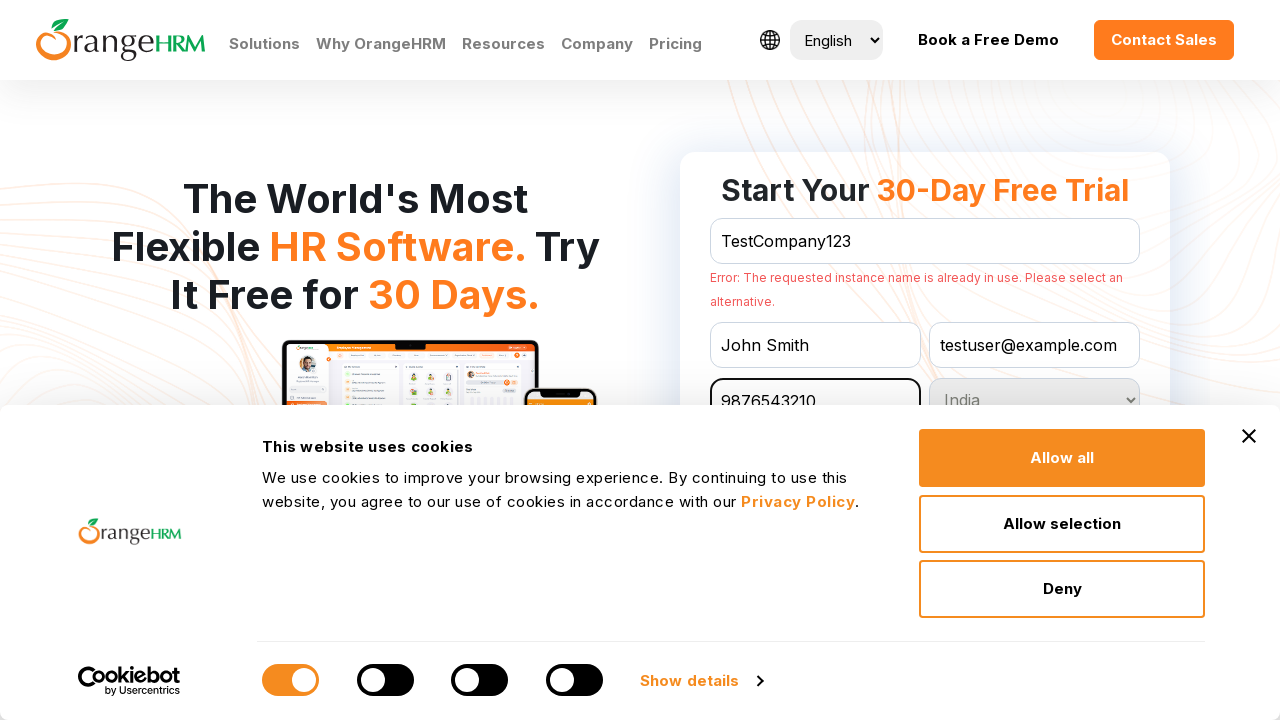

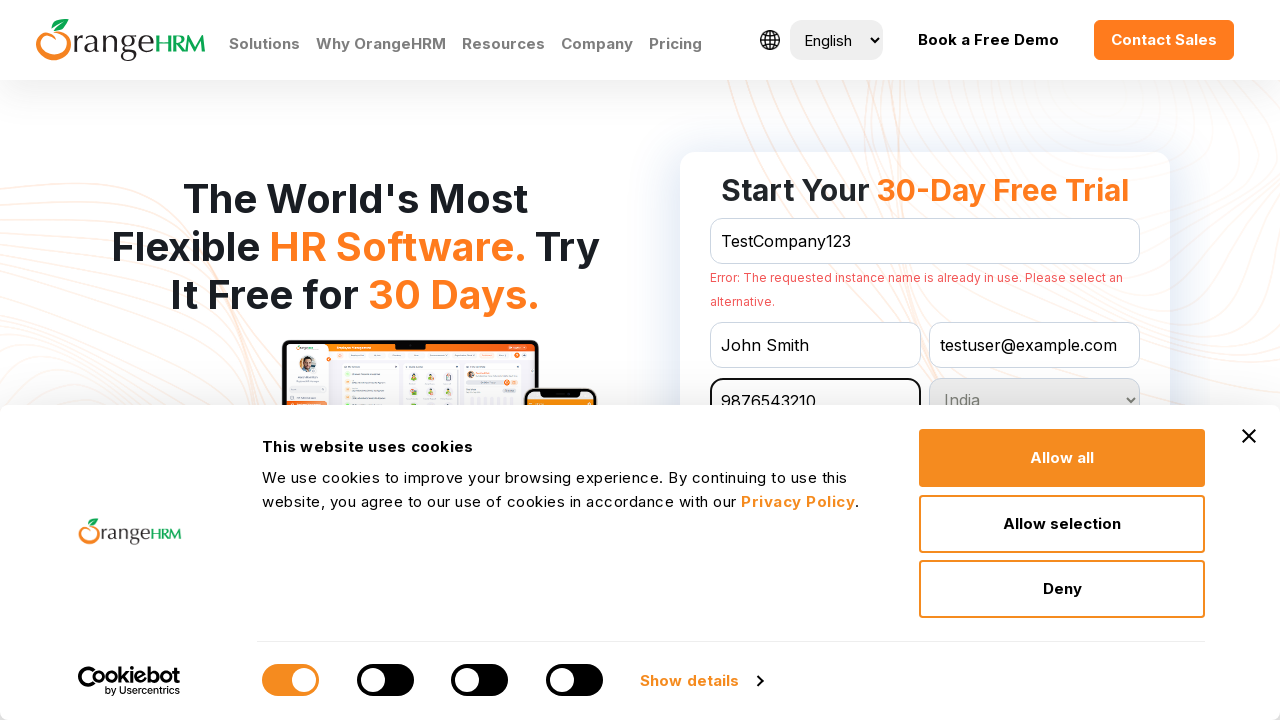